Tests drag and drop functionality on jQueryUI demo page by dragging an element and dropping it onto a target drop zone within an iframe

Starting URL: https://jqueryui.com/droppable/

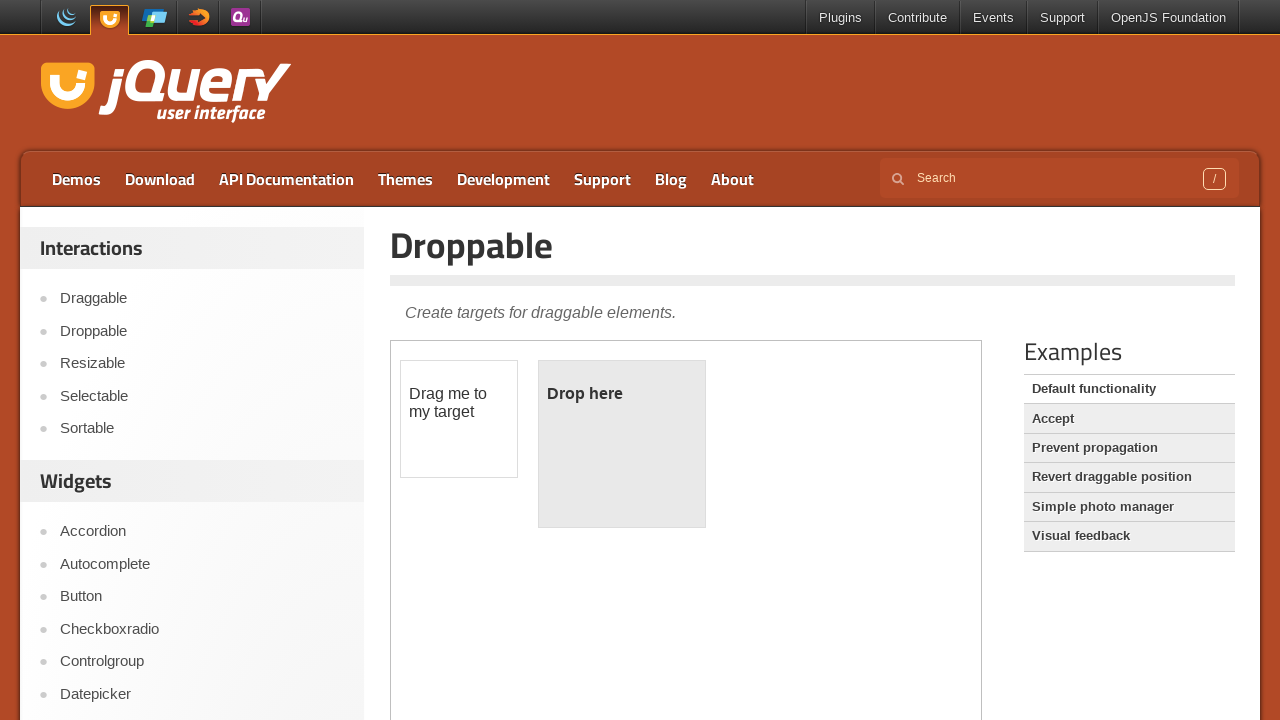

Located iframe containing drag and drop demo
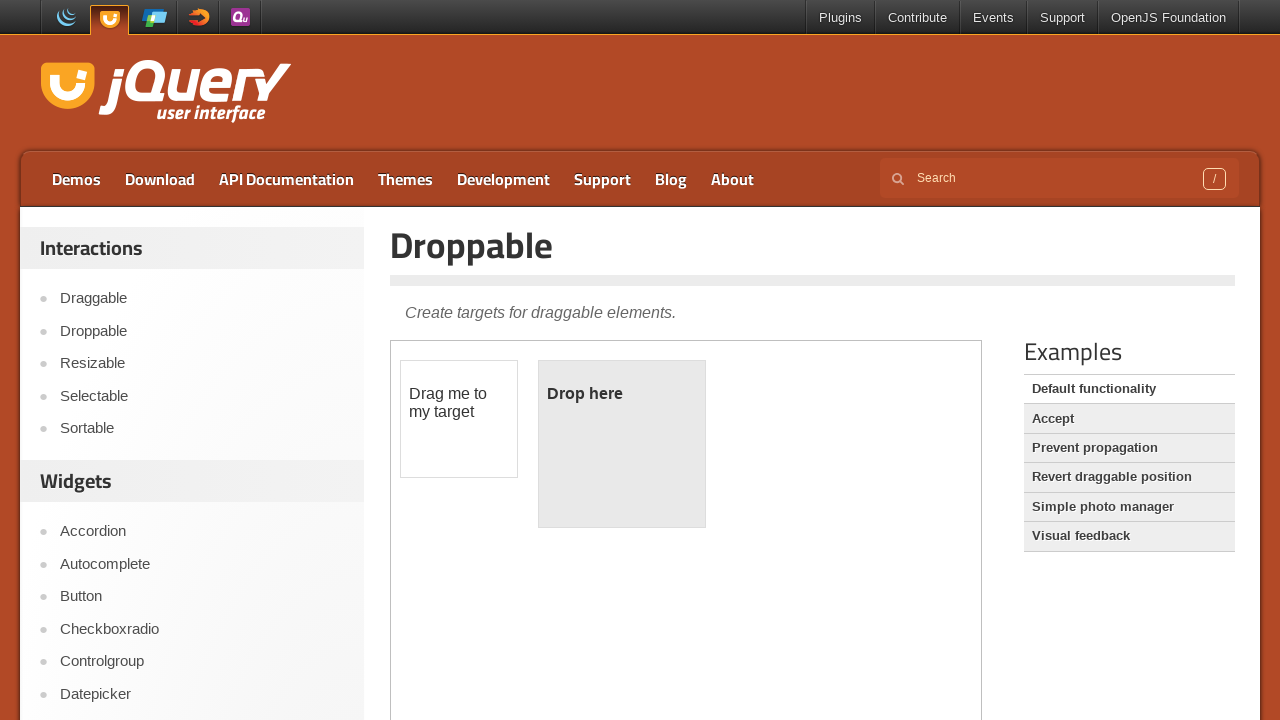

Located draggable element in iframe
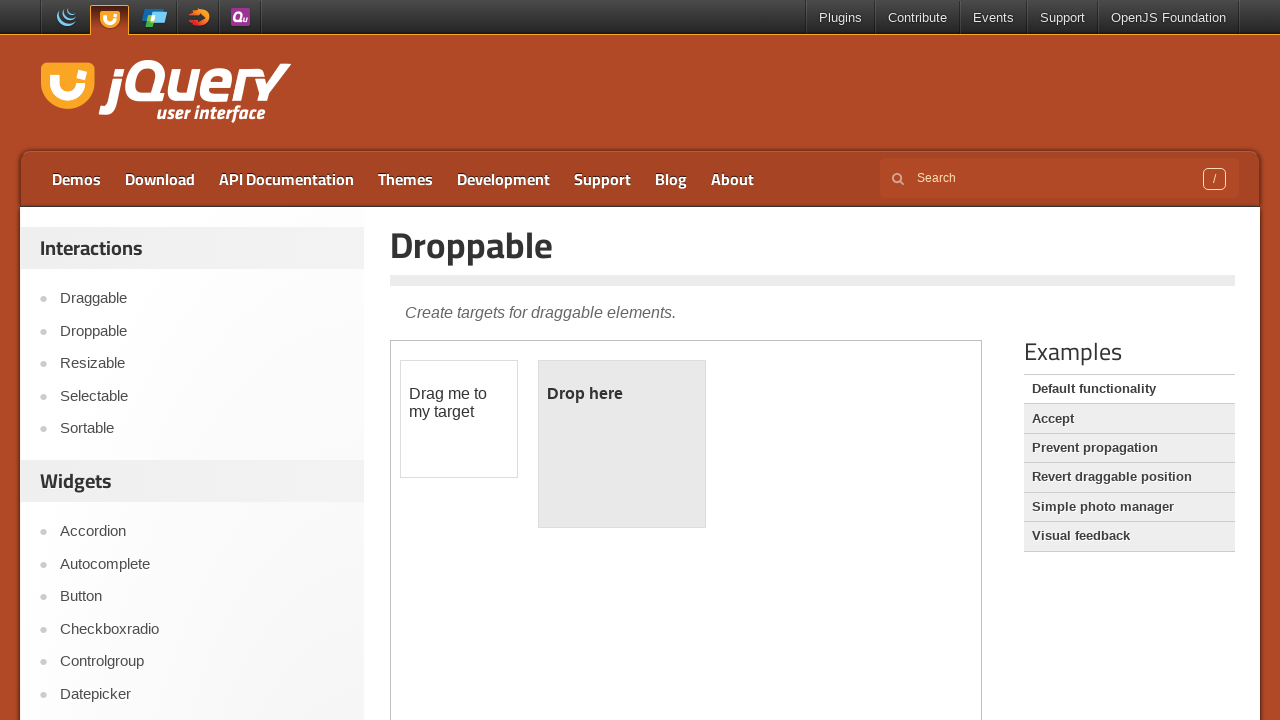

Located droppable target element in iframe
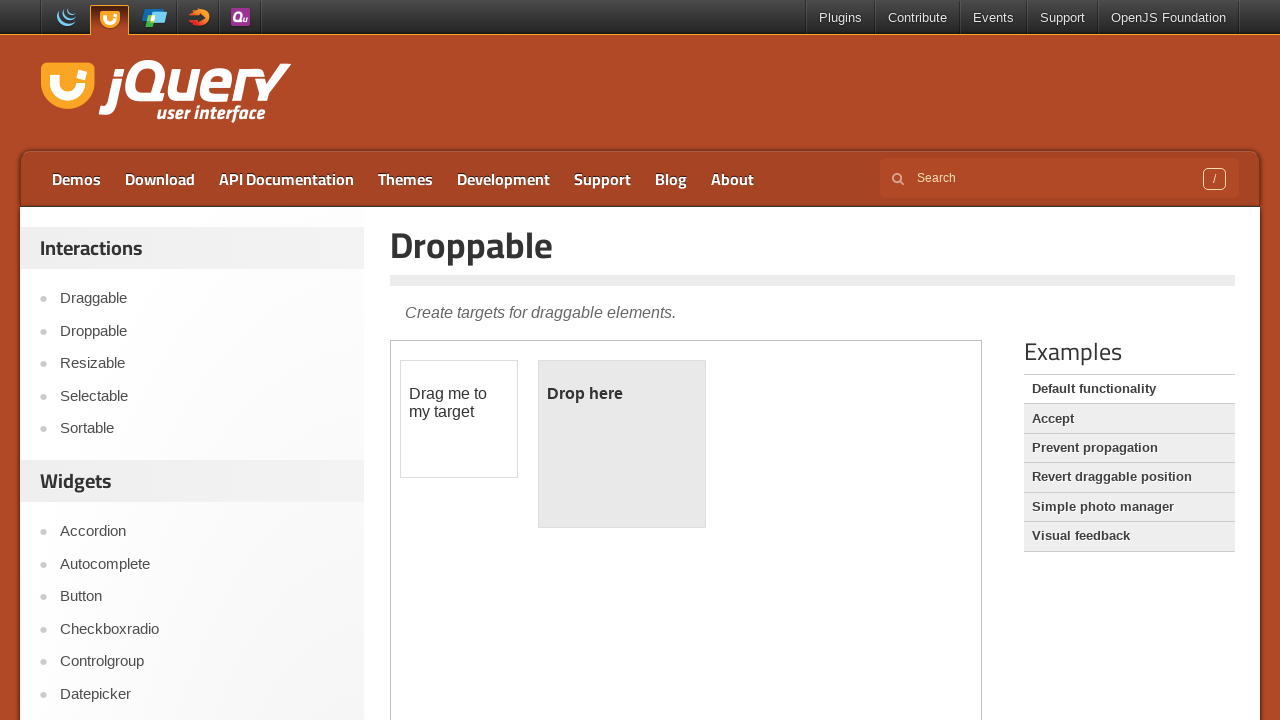

Dragged element onto drop zone at (622, 444)
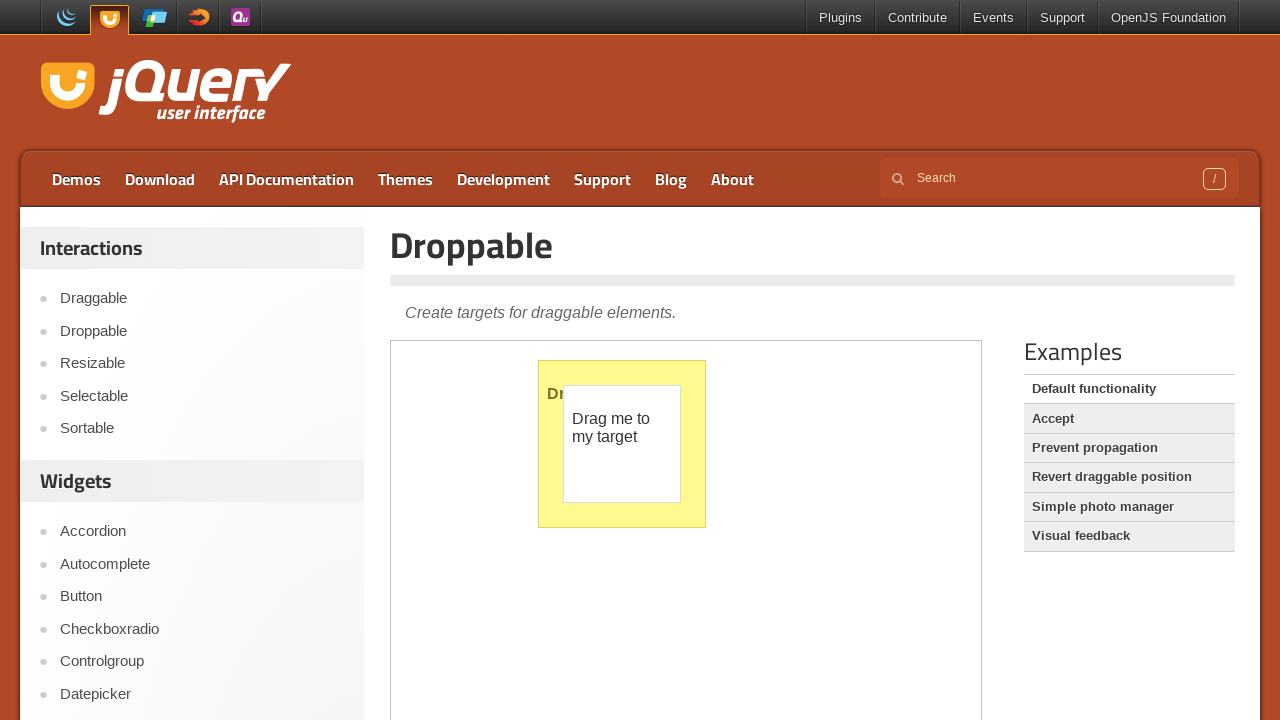

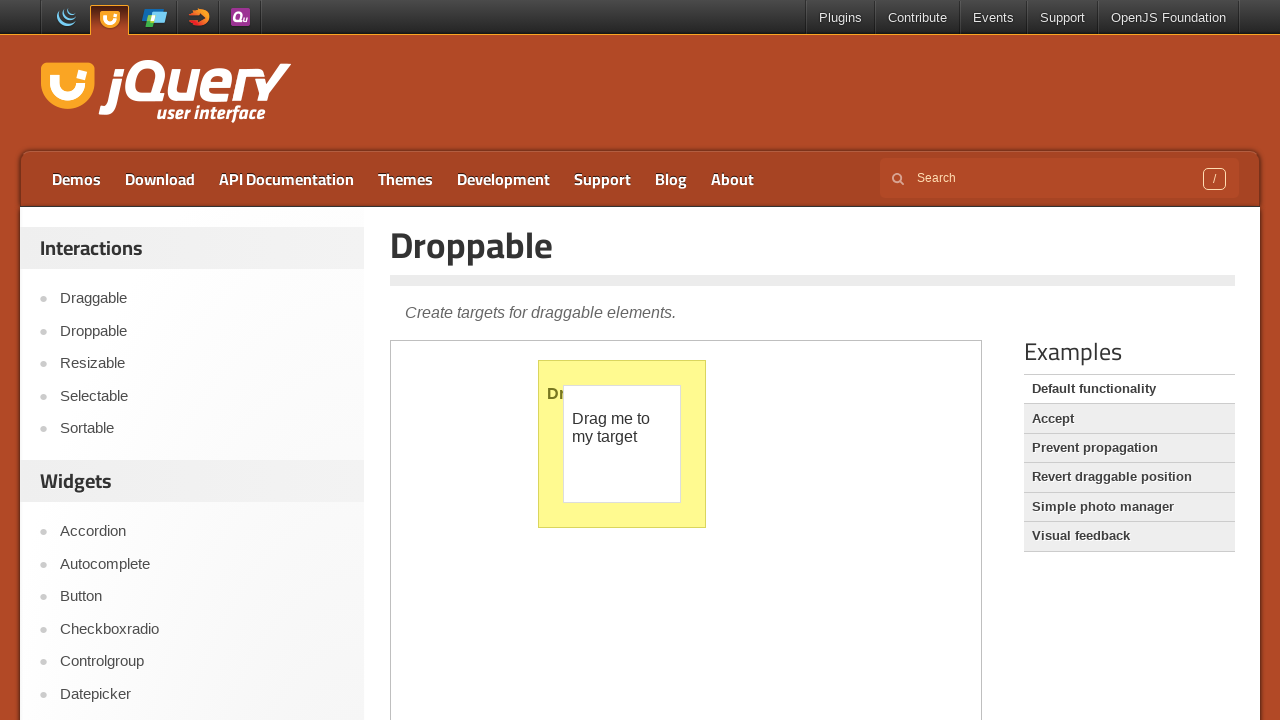